Tests date picker functionality by selecting a specific date (June 14, 2028) through year, month, and day selection

Starting URL: https://rahulshettyacademy.com/seleniumPractise/#/offers

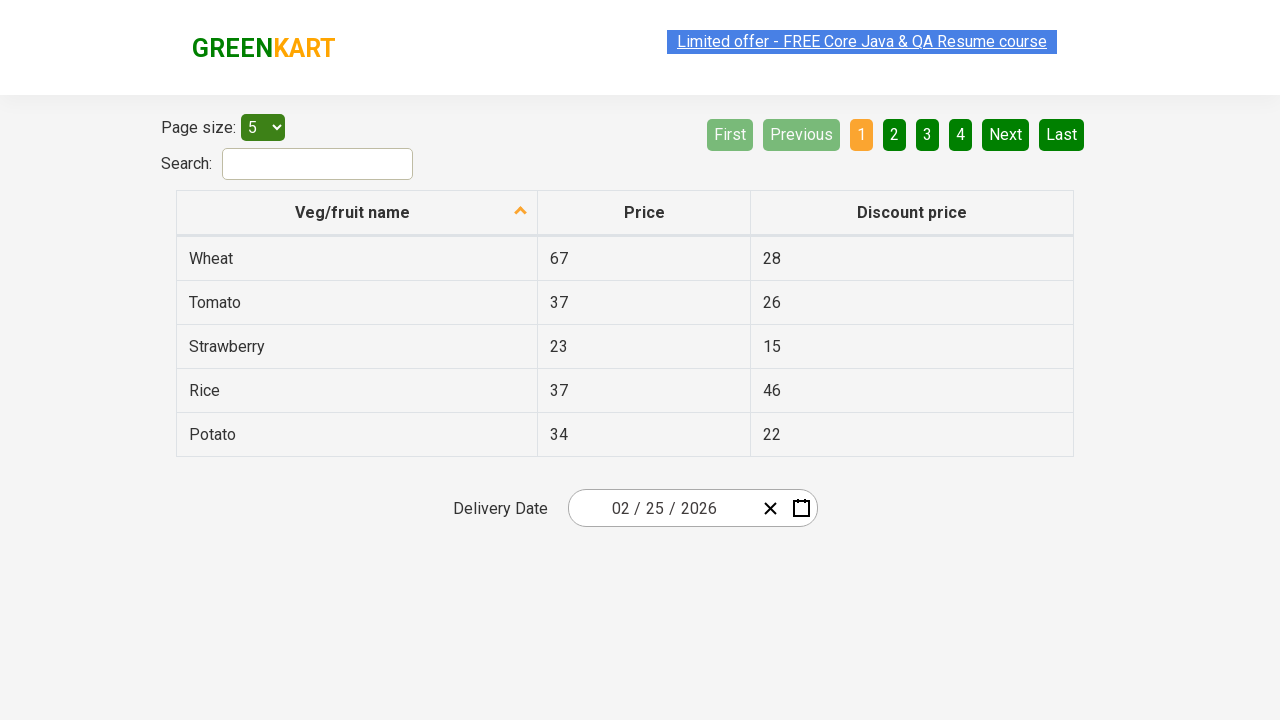

Clicked date picker input to open calendar at (662, 508) on .react-date-picker__inputGroup
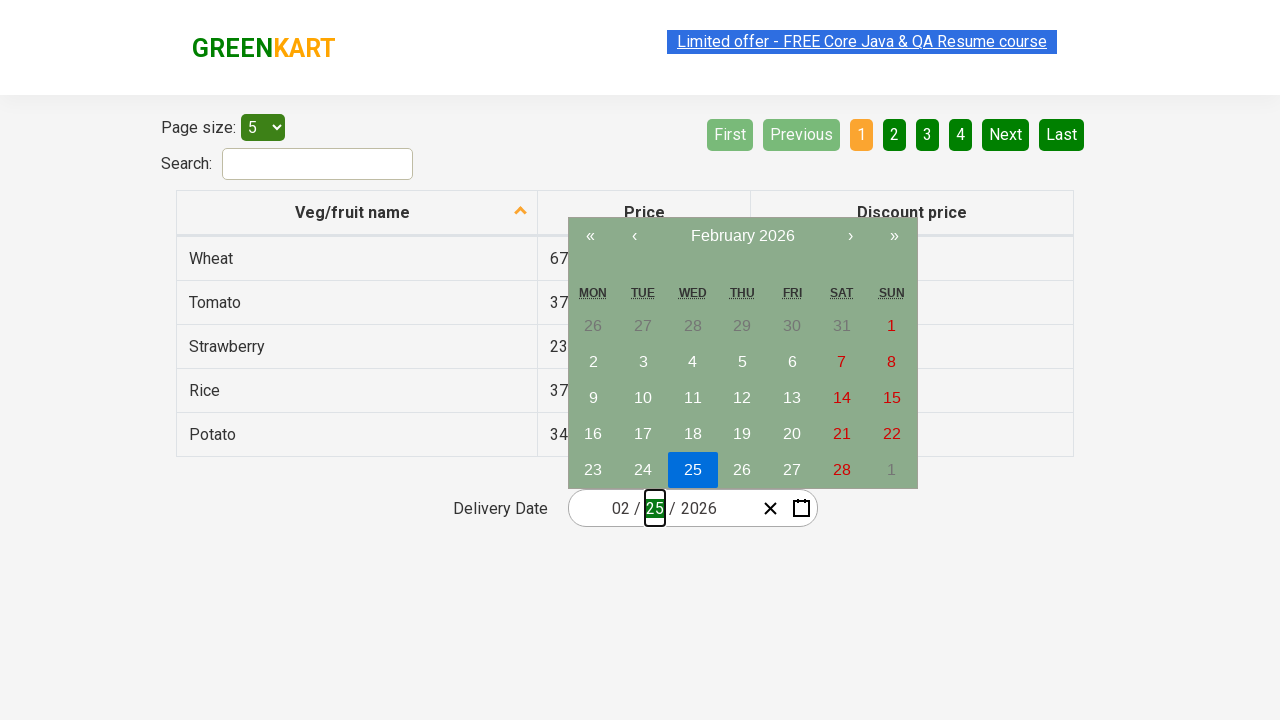

Clicked navigation label to navigate to month view at (742, 236) on .react-calendar__navigation__label__labelText
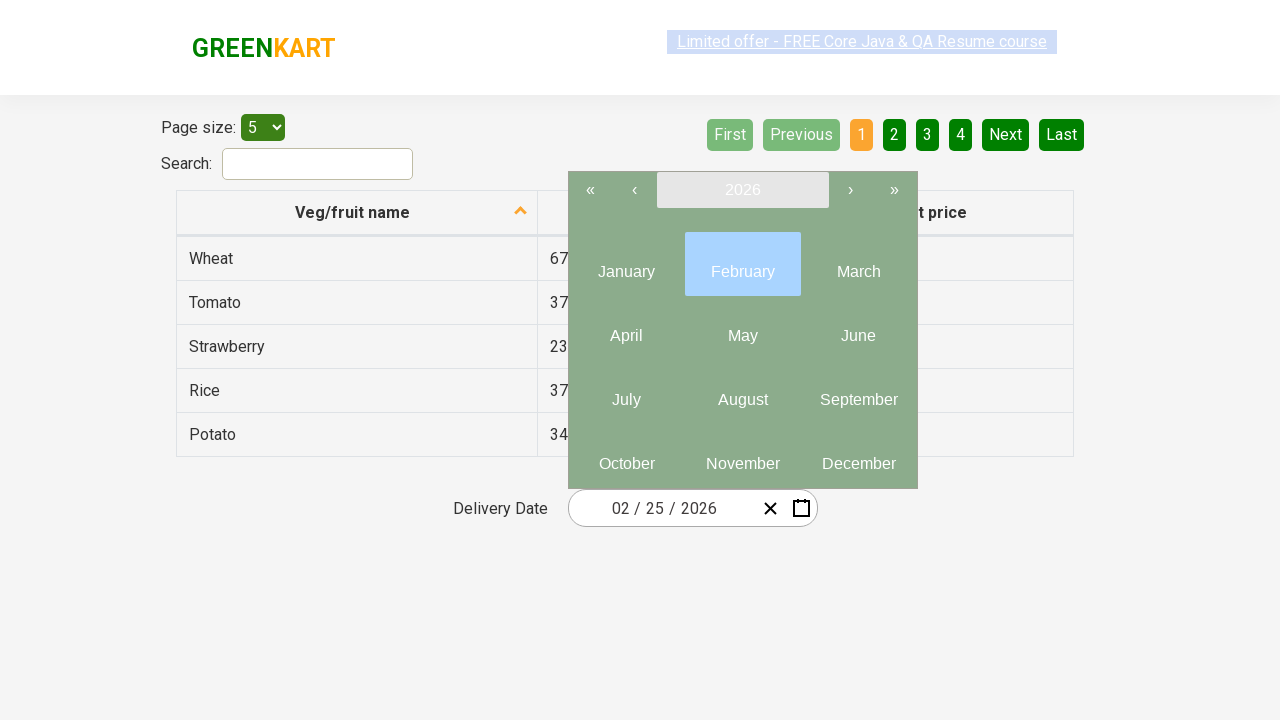

Clicked navigation label again to navigate to year view at (742, 190) on .react-calendar__navigation__label__labelText
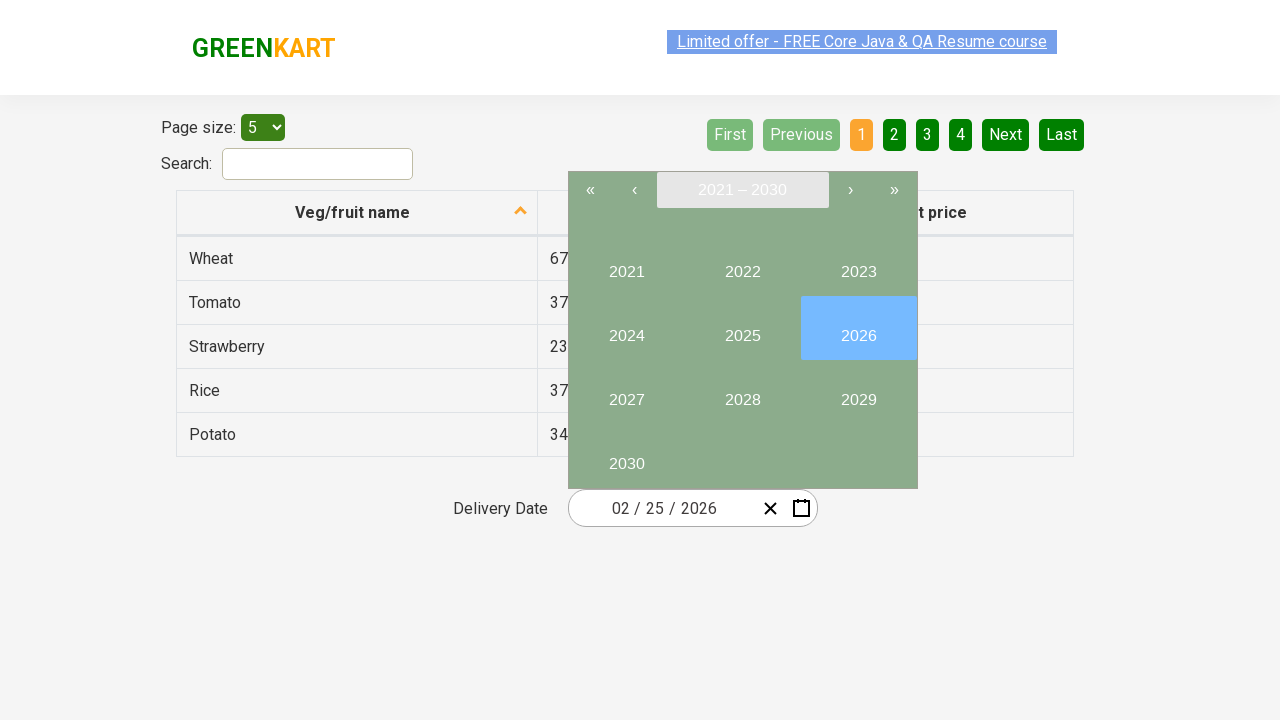

Selected year 2028 from year picker at (742, 392) on button:text('2028')
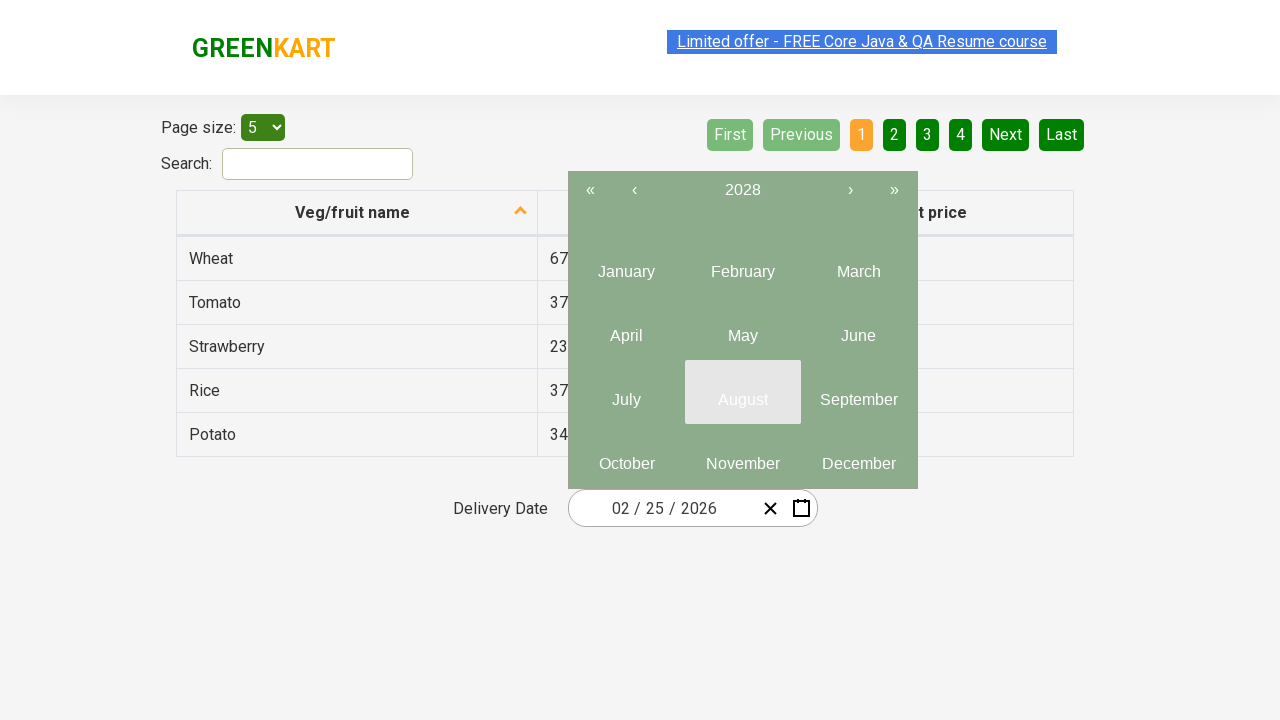

Selected month June (06) from month picker at (858, 328) on .react-calendar__year-view__months__month >> nth=5
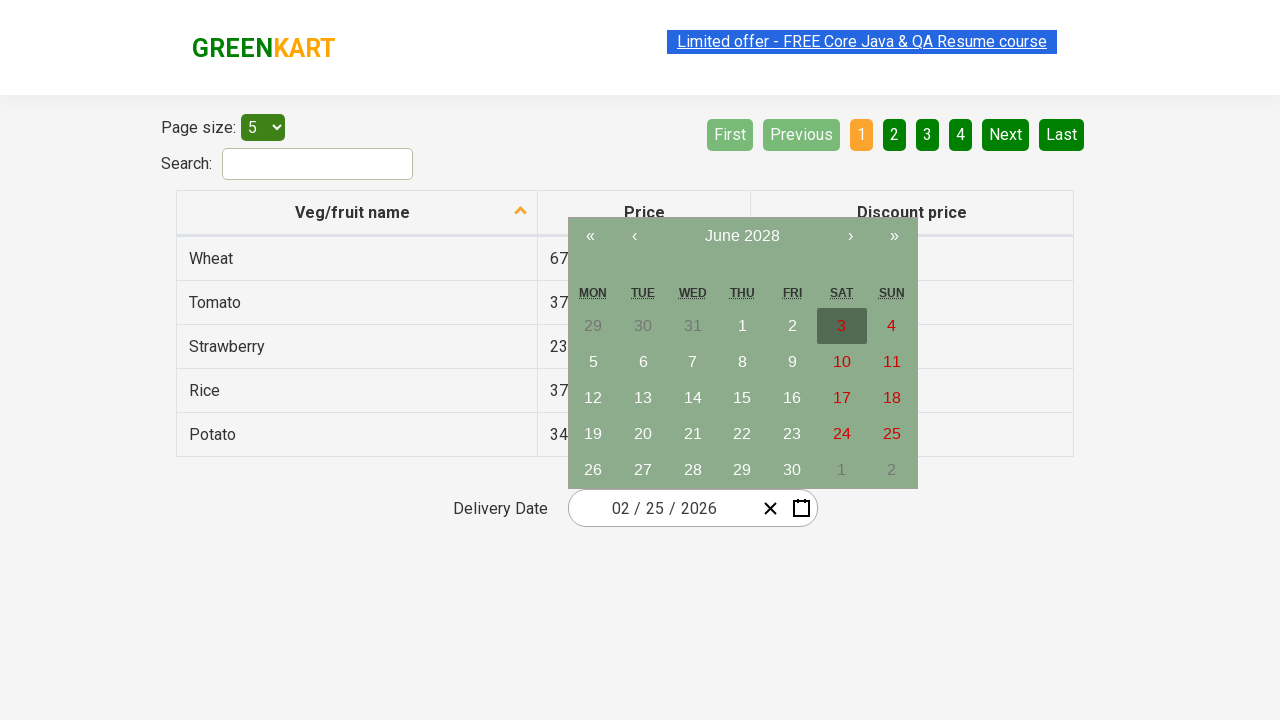

Selected day 14 from calendar at (693, 398) on abbr:text('14')
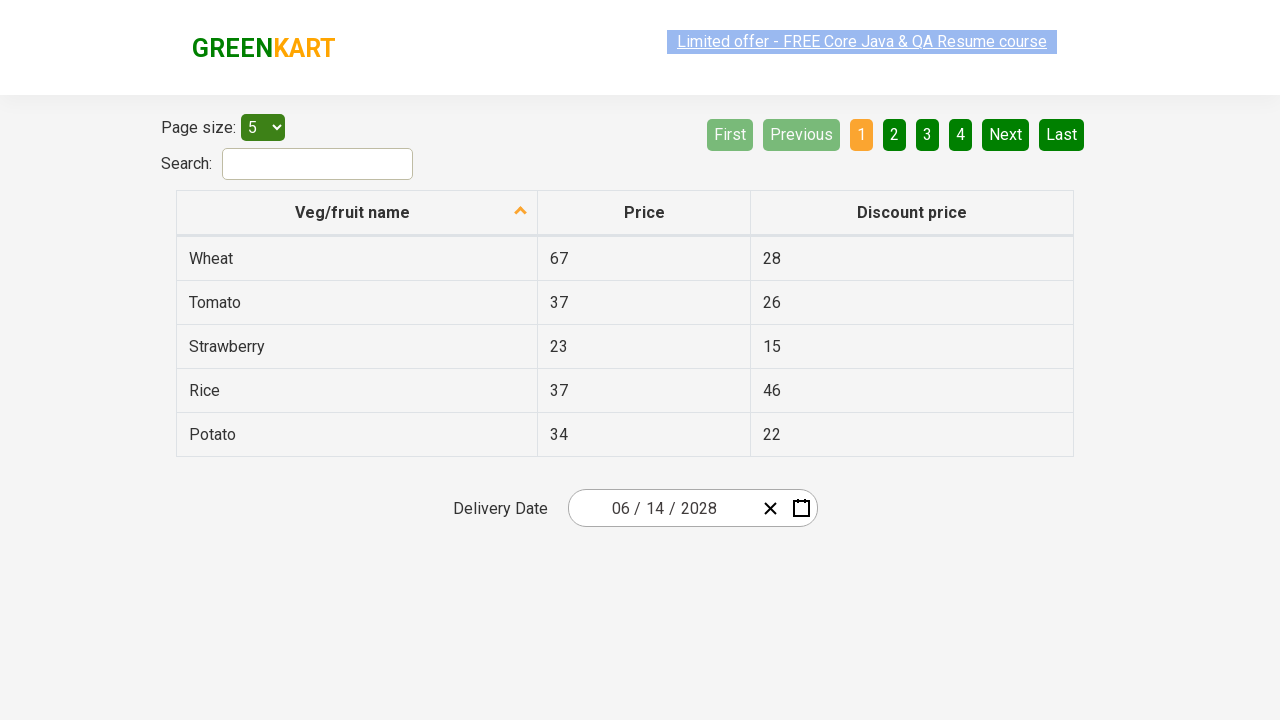

Retrieved selected date value: 2028-06-14
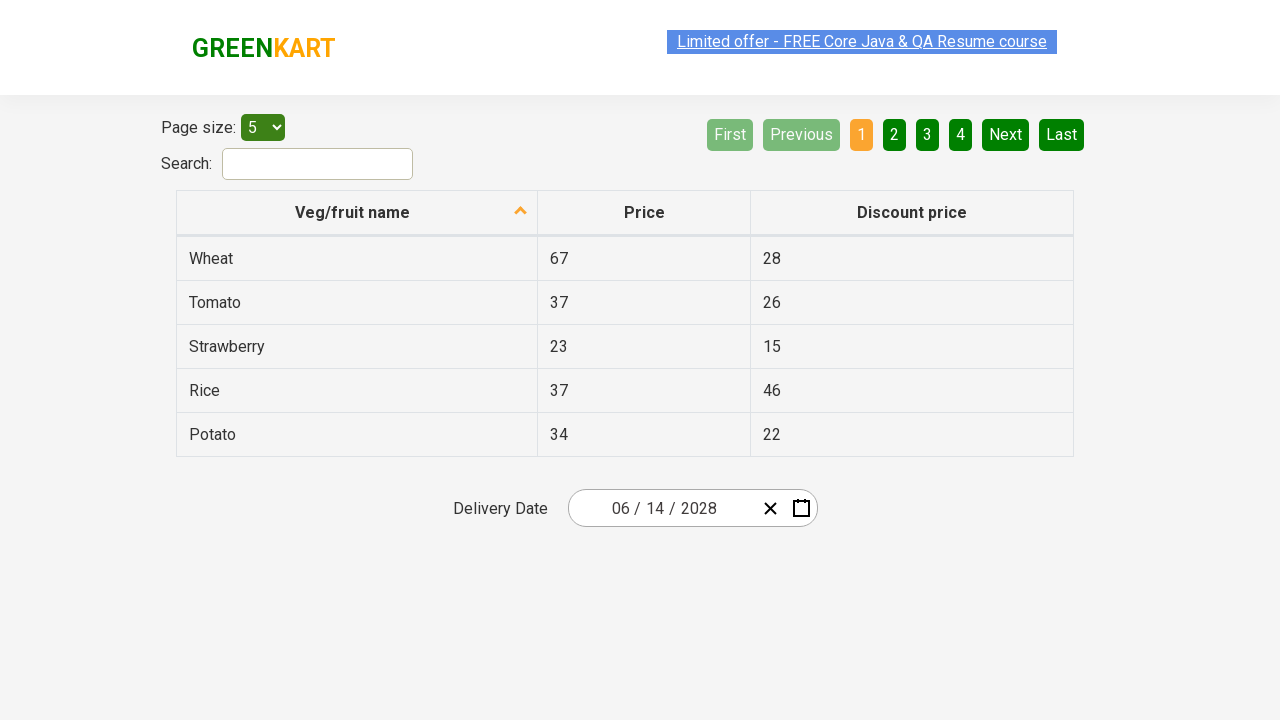

Verified selected date matches expected date: 2028-06-14
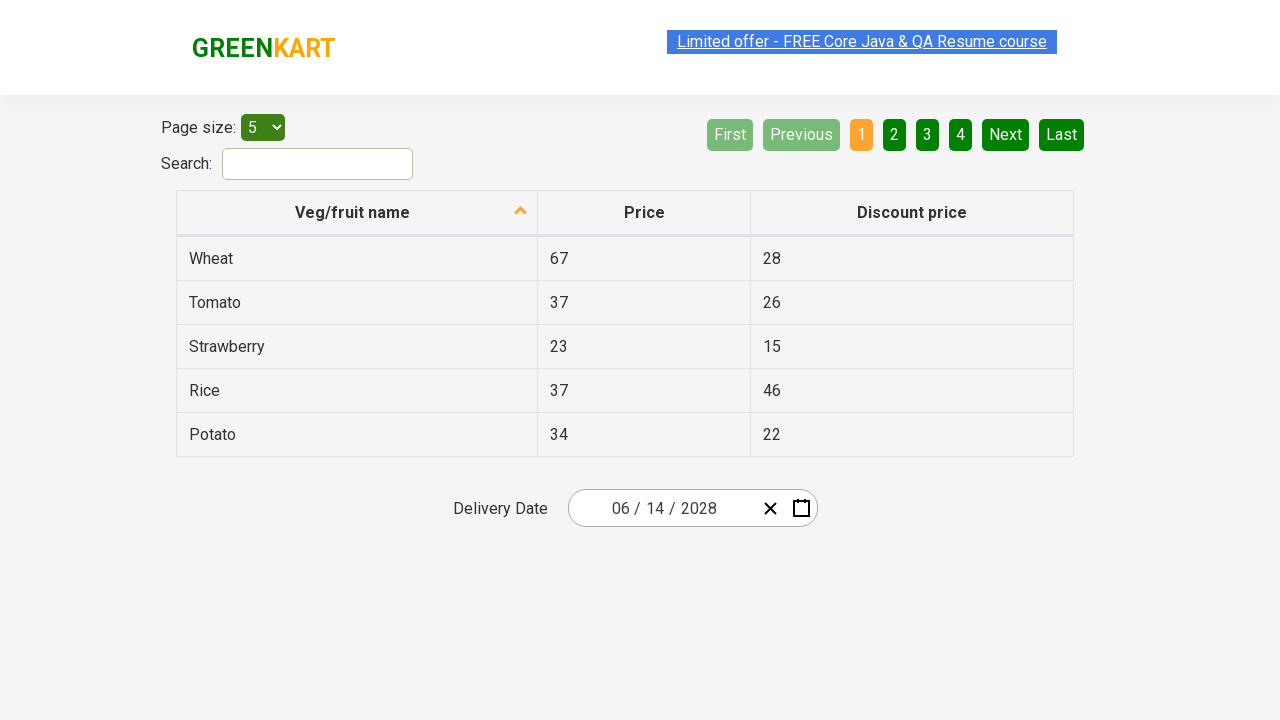

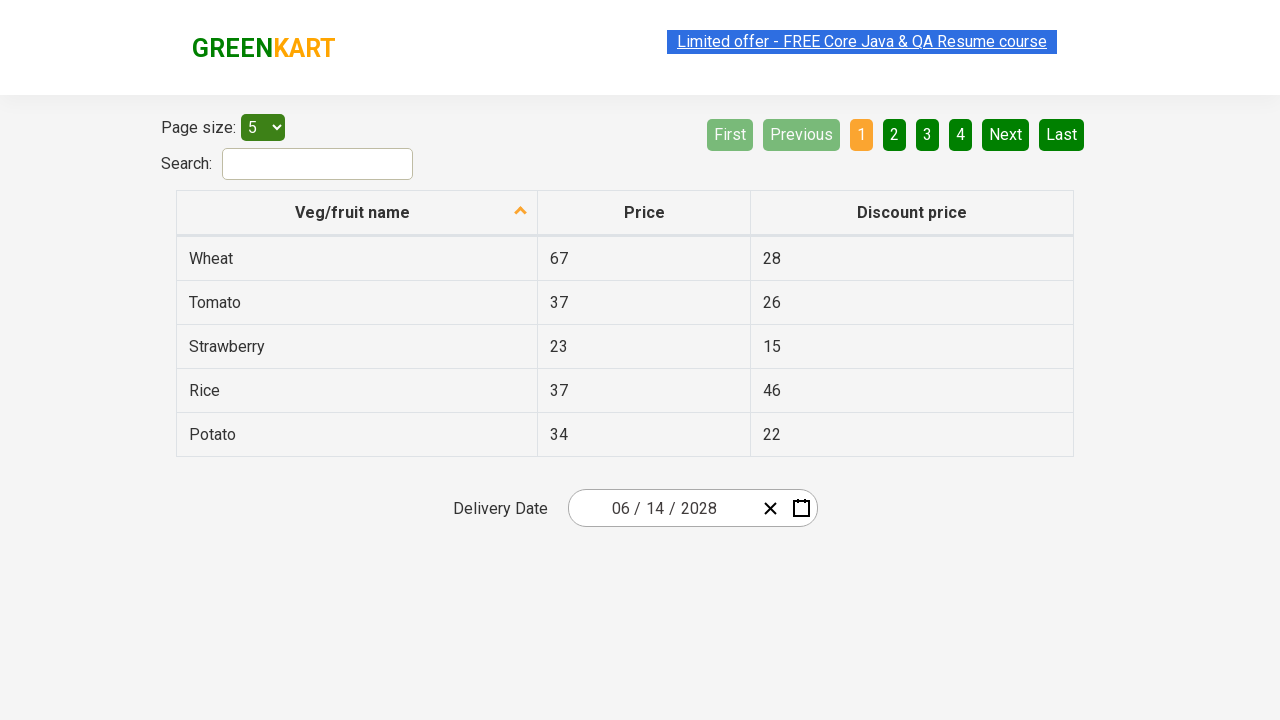